Tests a todo application by checking todo items, archiving completed todos, and adding a new task to verify the list updates correctly

Starting URL: https://crossbrowsertesting.github.io/todo-app.html

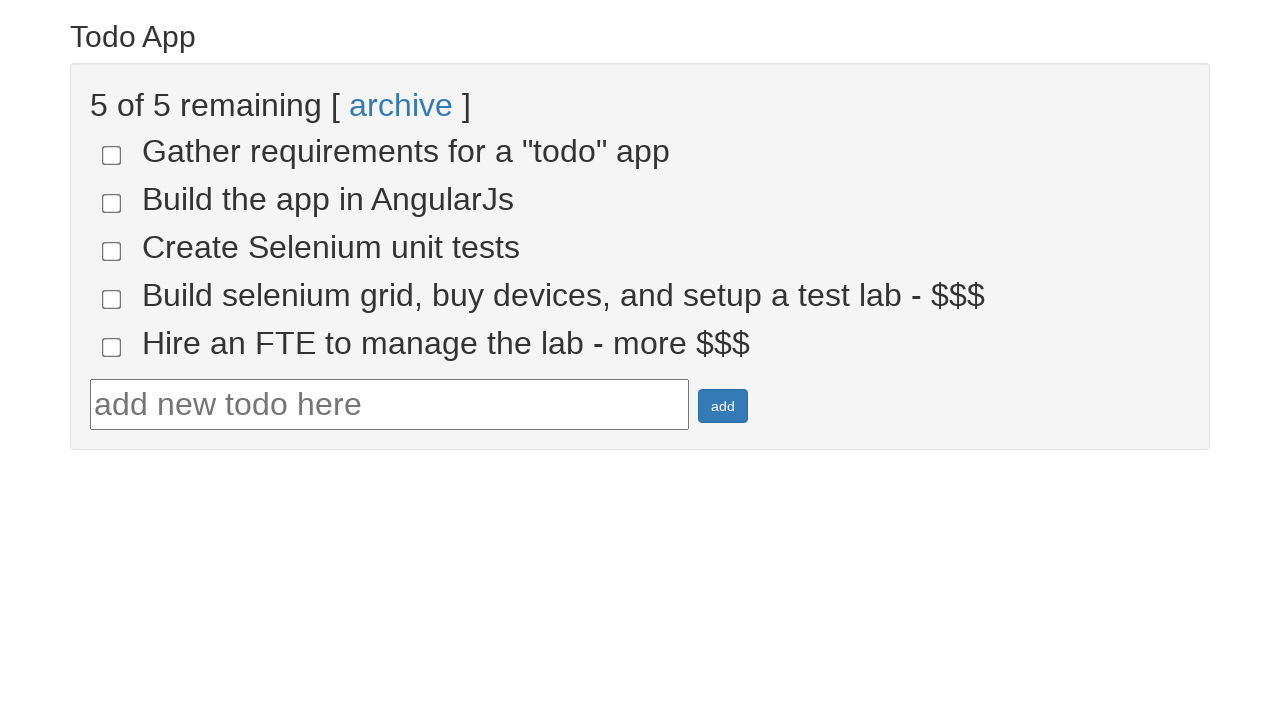

Clicked todo-4 checkbox at (112, 299) on input[name='todo-4']
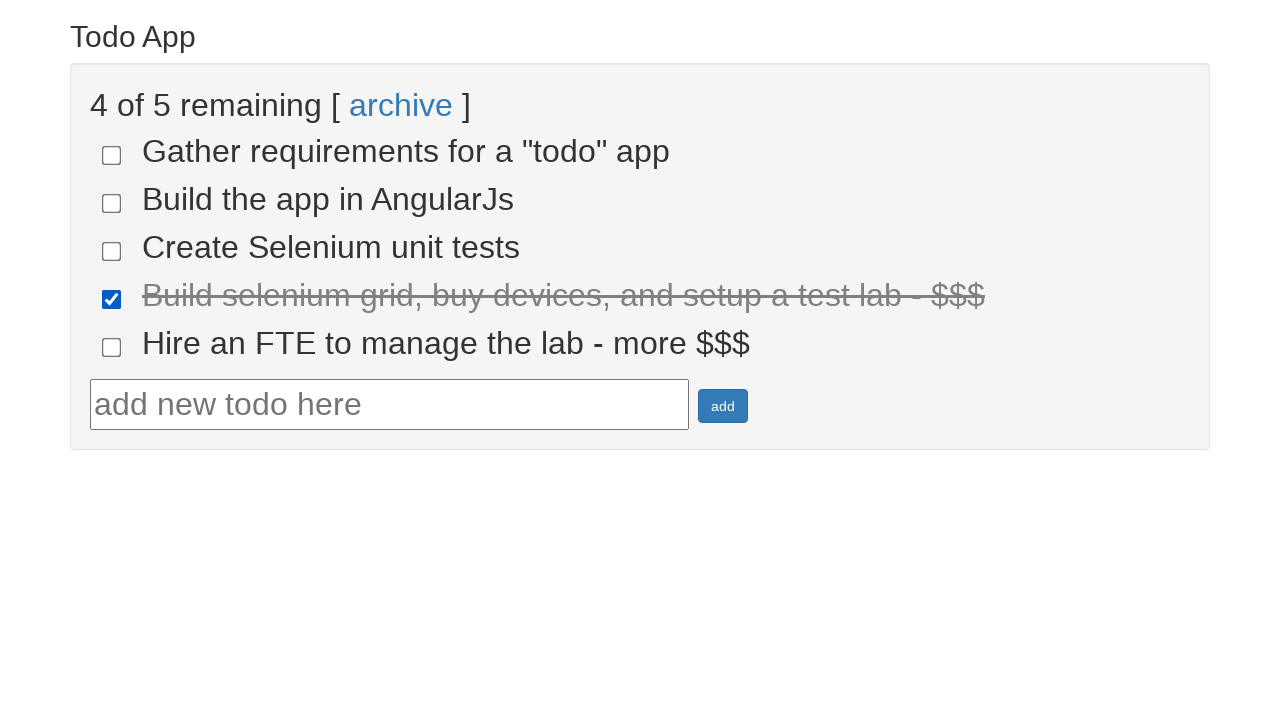

Clicked todo-5 checkbox at (112, 347) on input[name='todo-5']
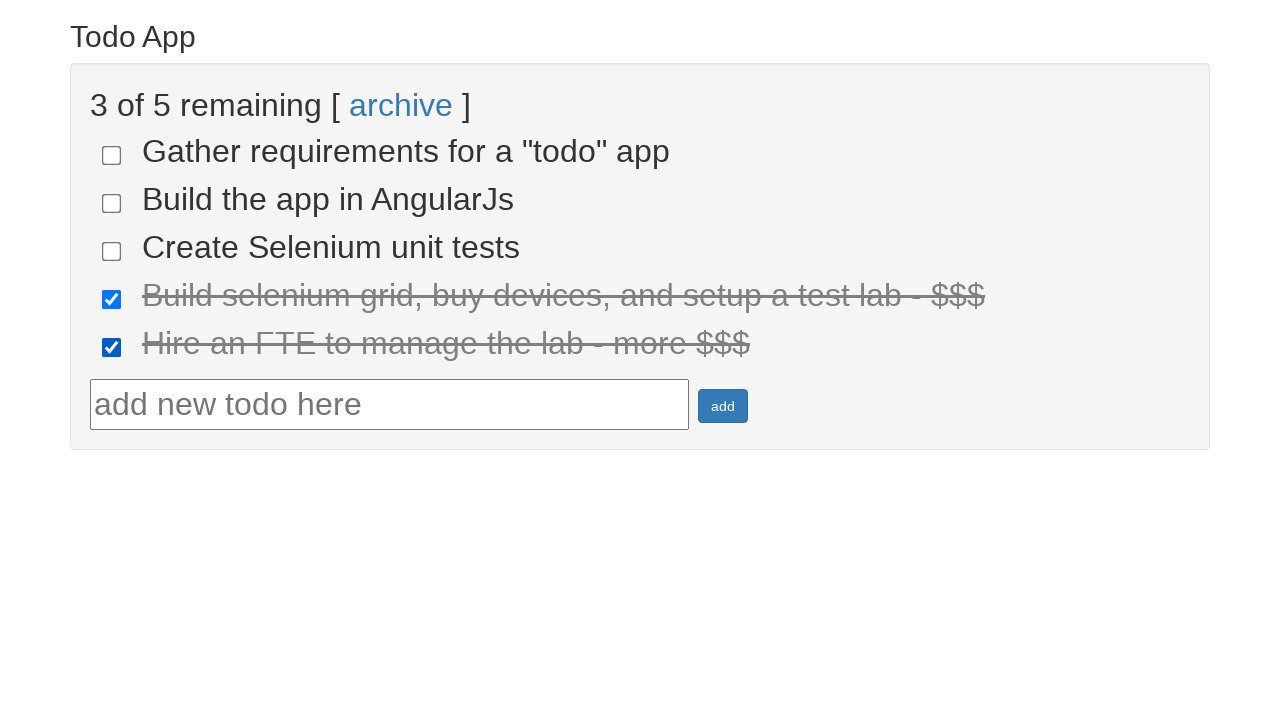

Verified todo-4 checkbox is checked
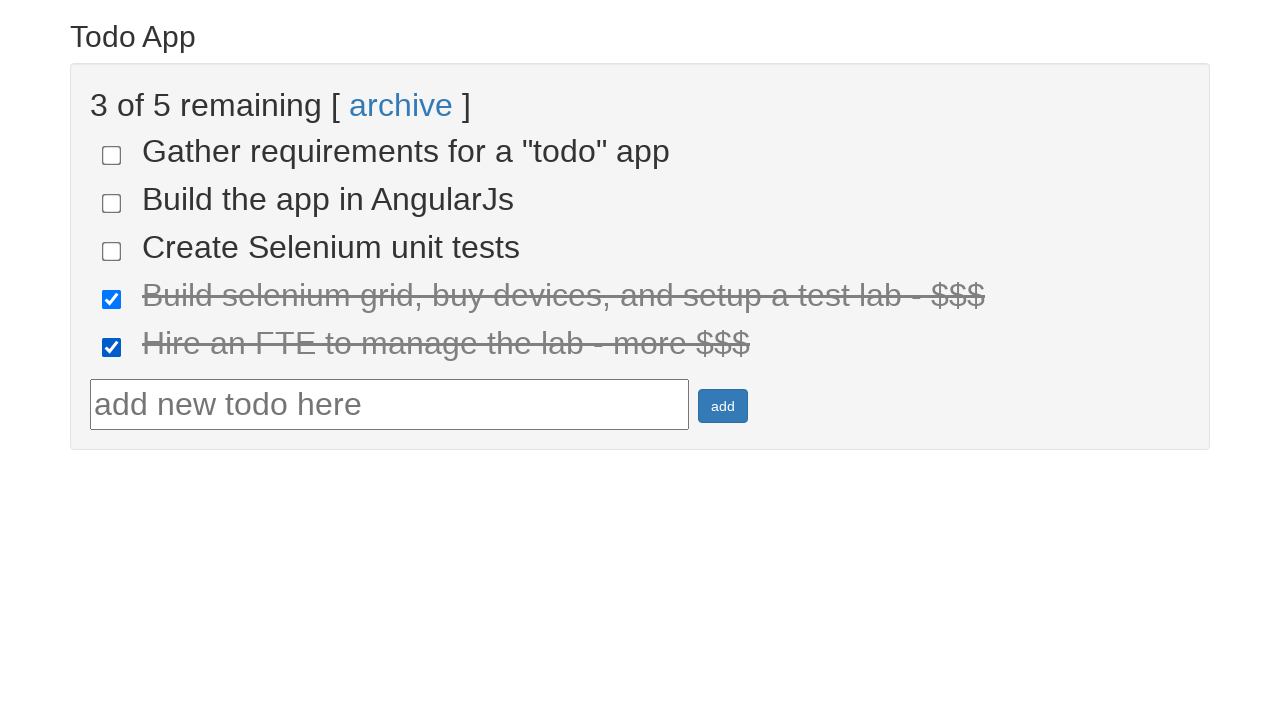

Verified todo-5 checkbox is checked
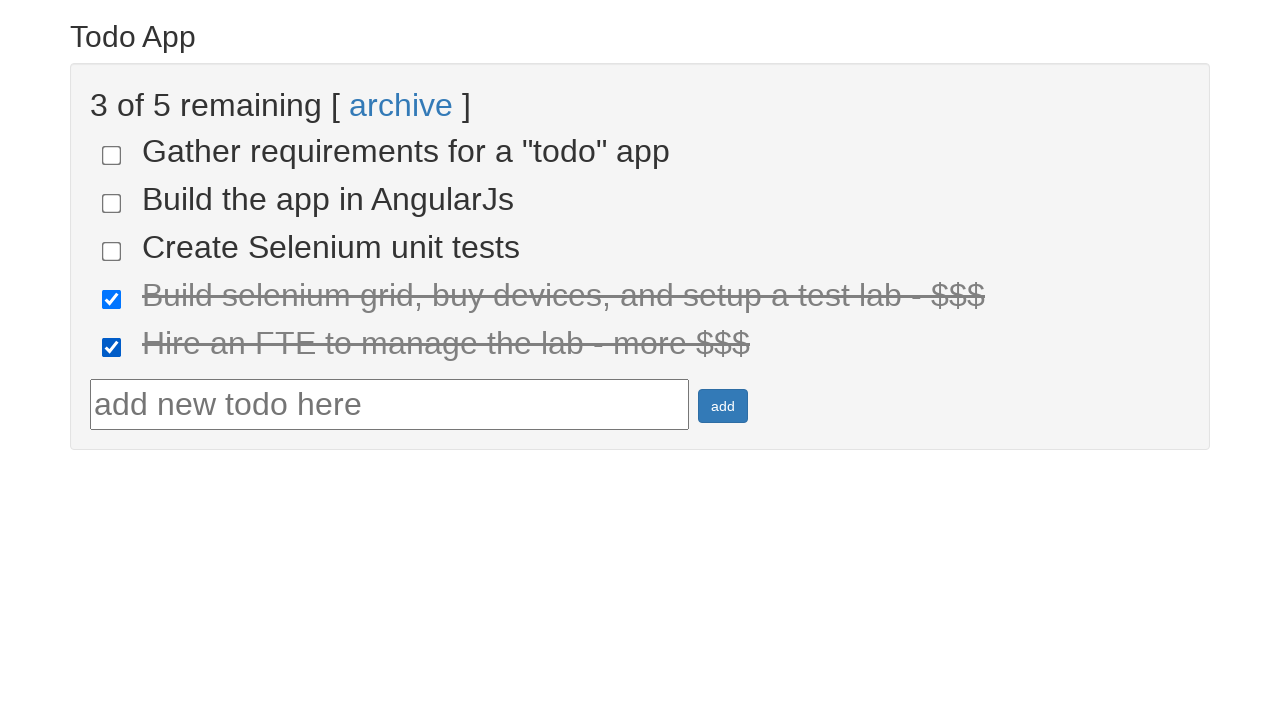

Clicked archive link to archive completed todos at (401, 105) on a:has-text('archive')
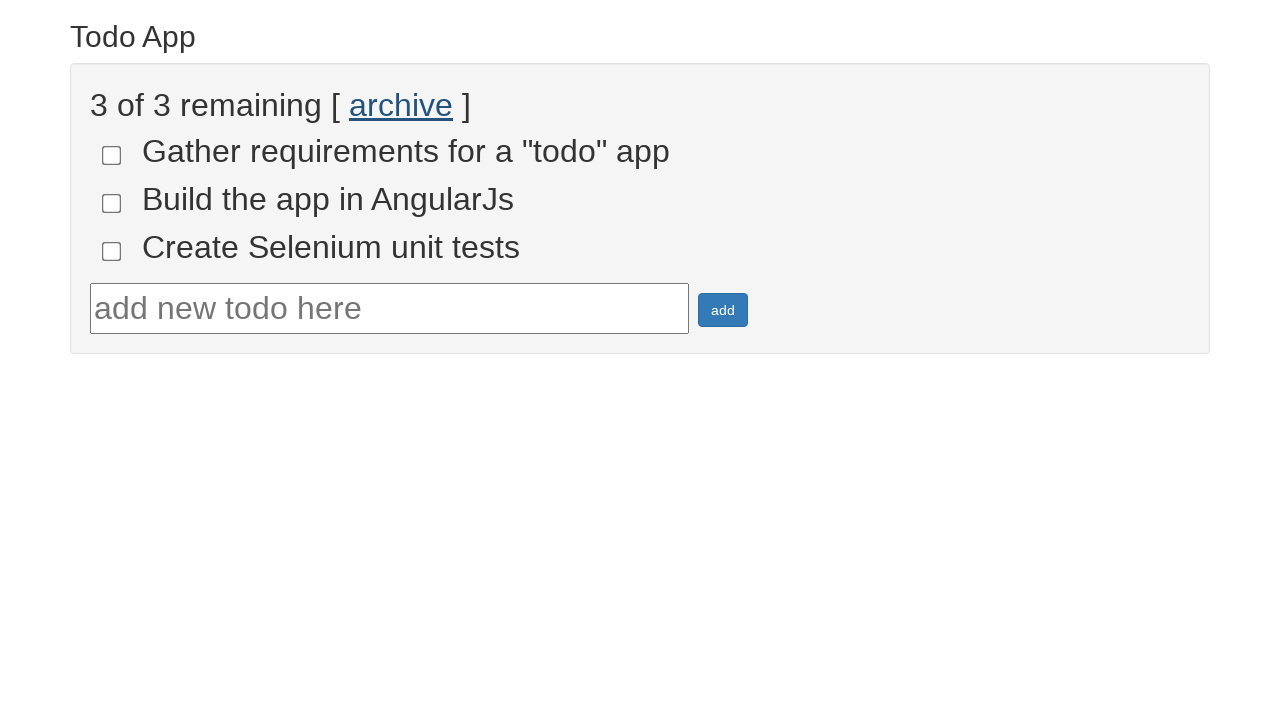

Retrieved list of todo items after archiving
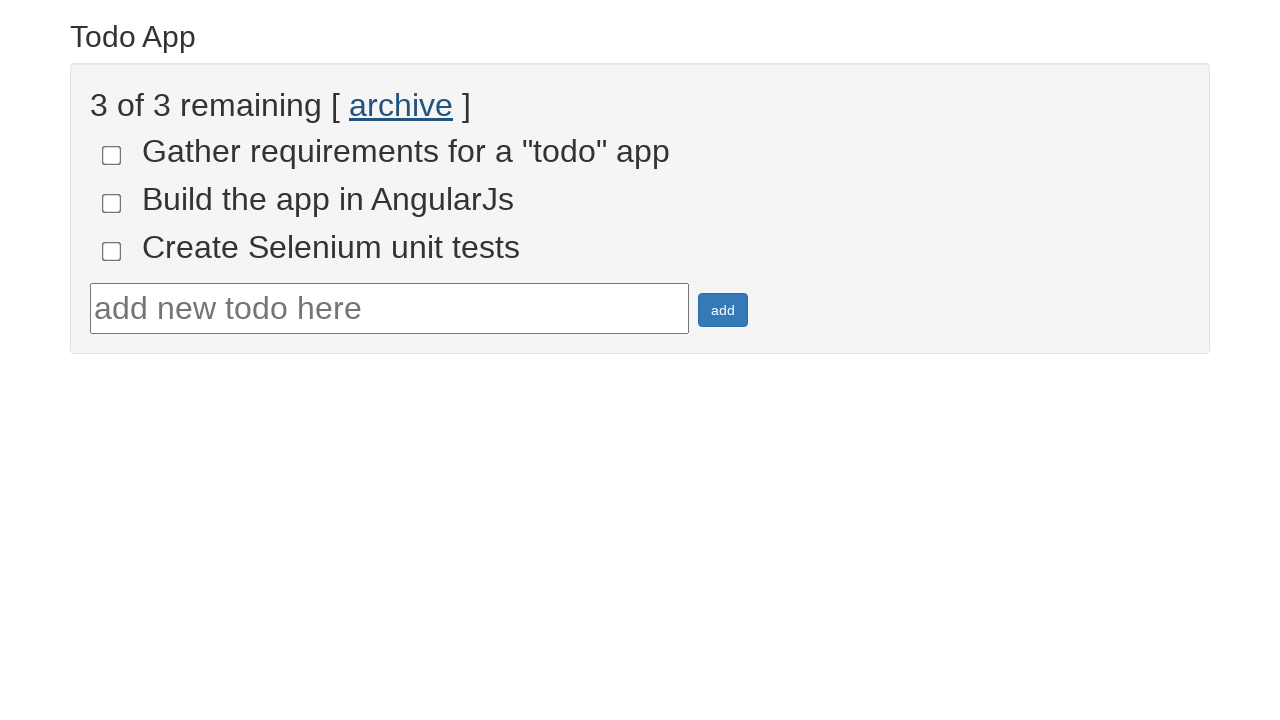

Verified 3 items remain in the list after archiving
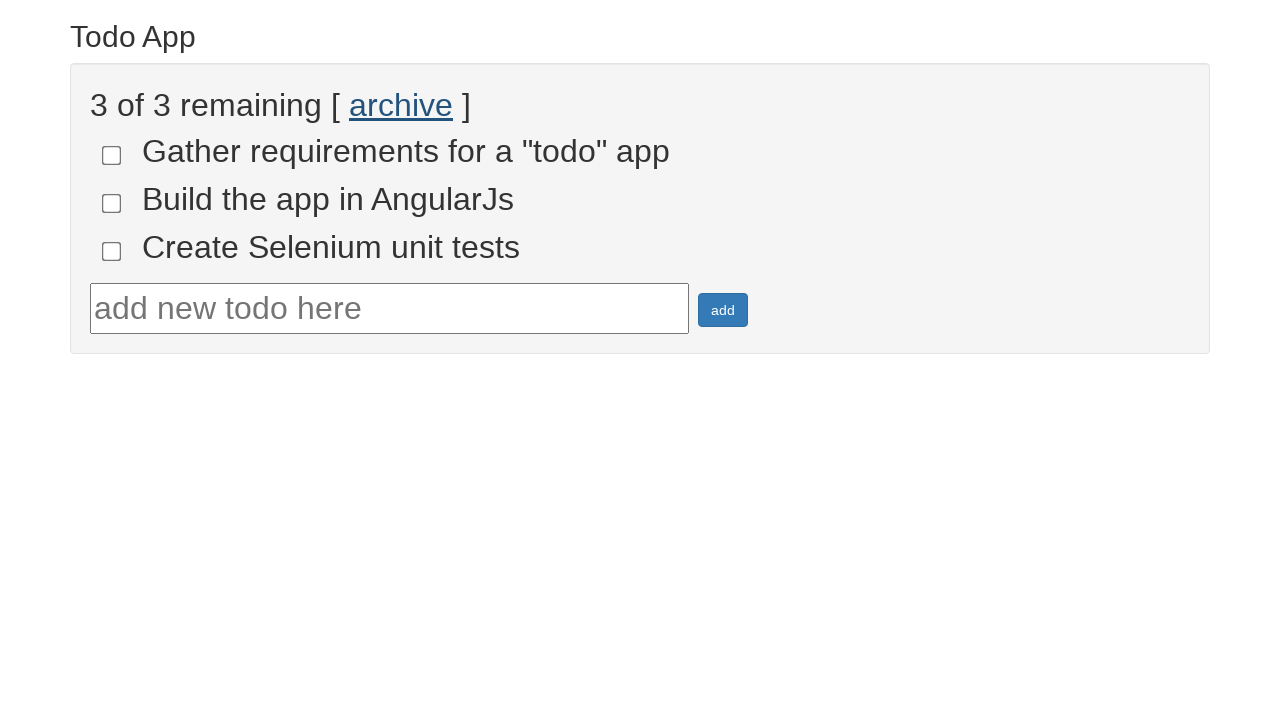

Filled todo input field with 'new task :ReactJs' on #todotext
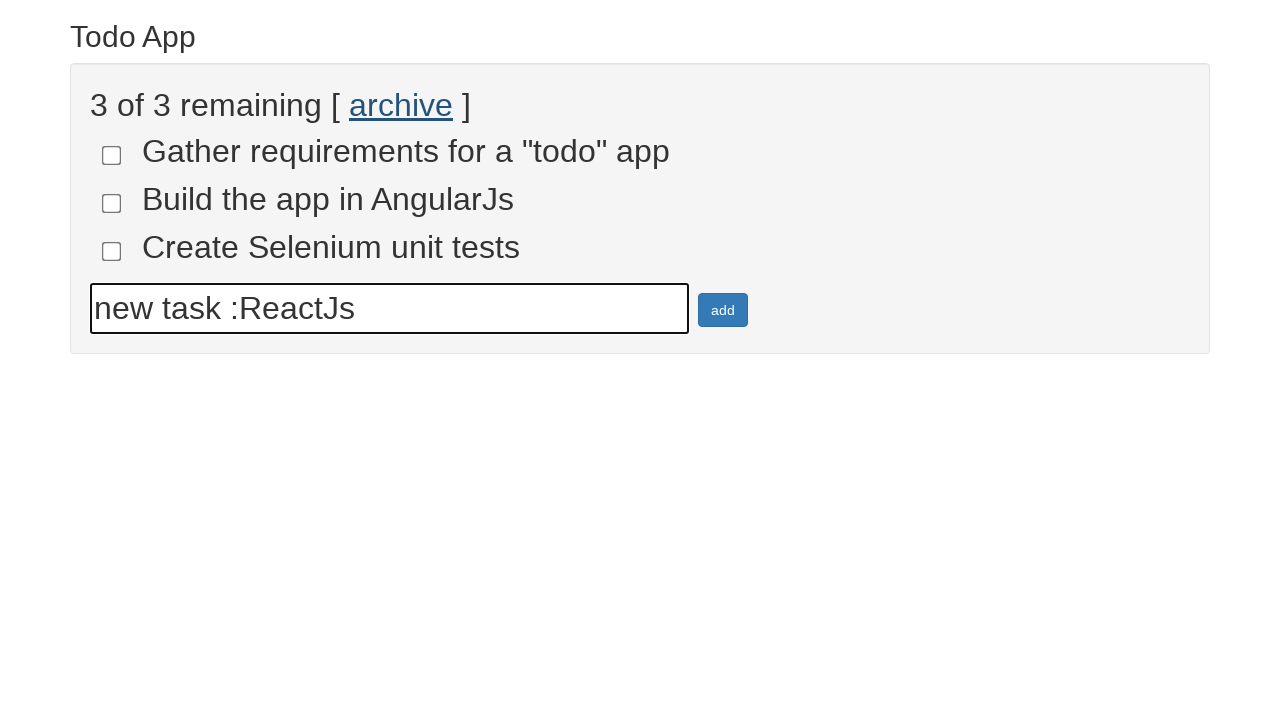

Clicked add button to create new todo task at (723, 310) on #addbutton
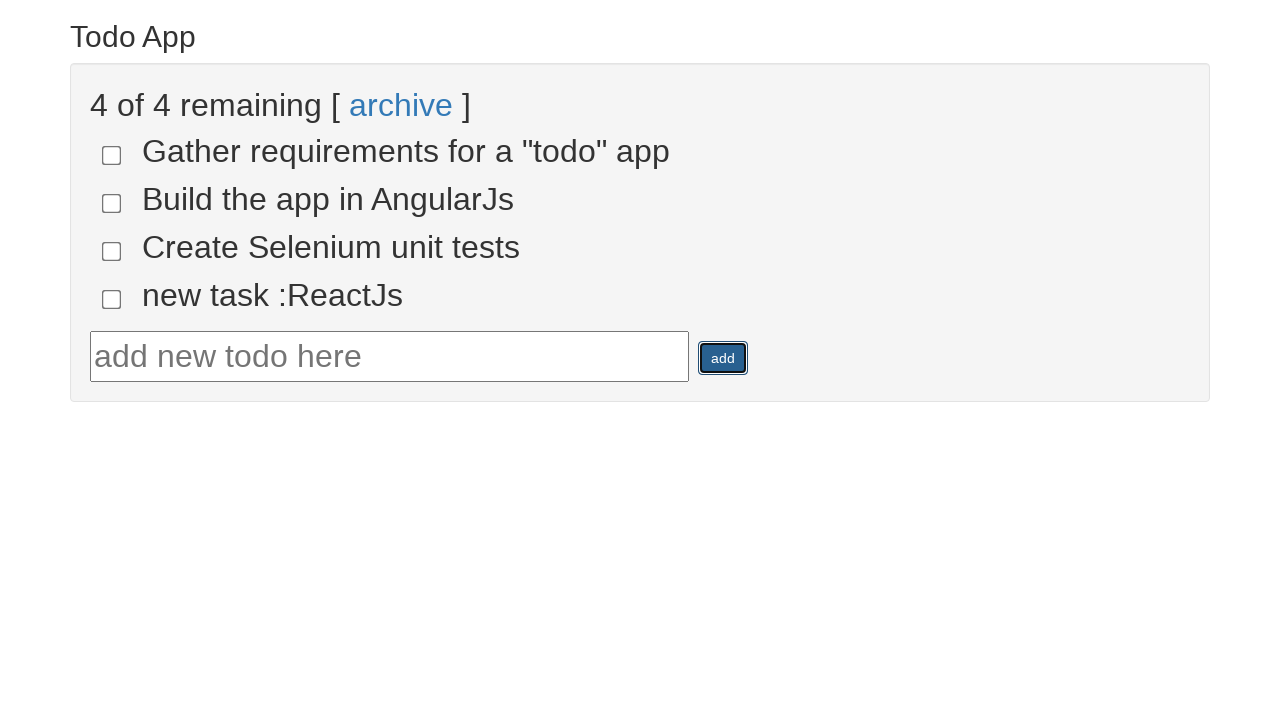

Retrieved list of todo items after adding new task
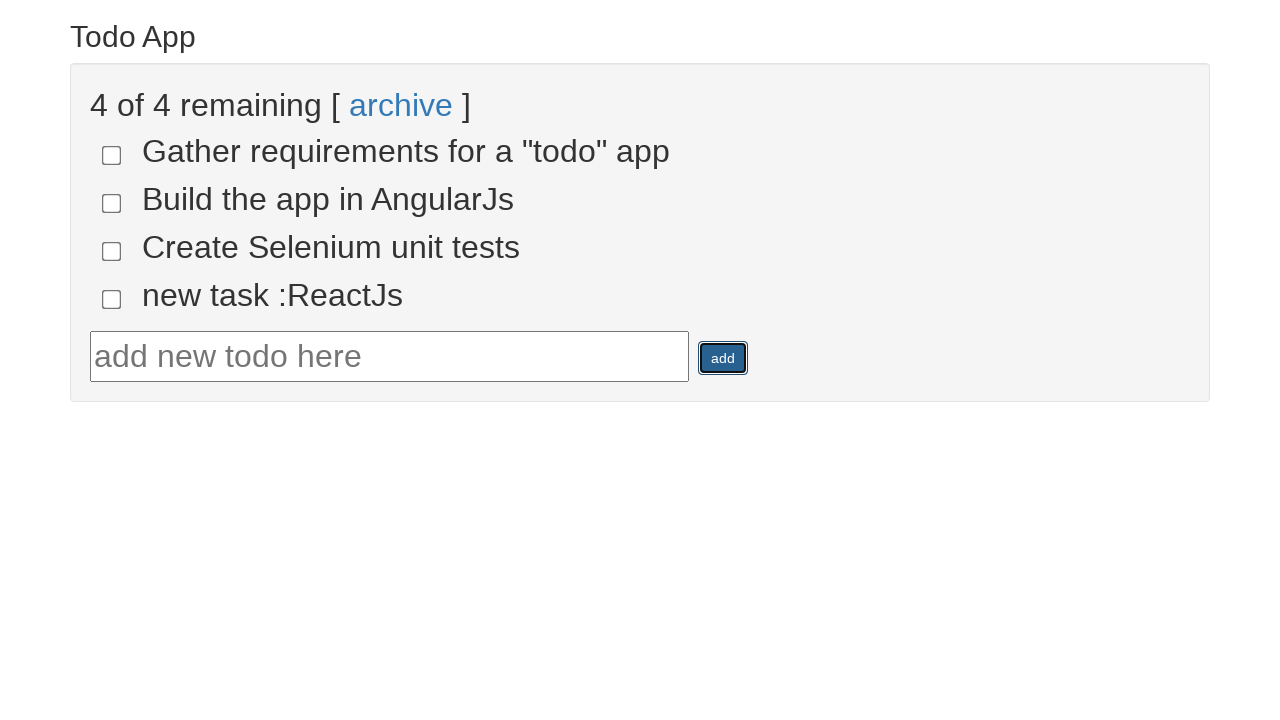

Verified 4 items are in the list after adding new task
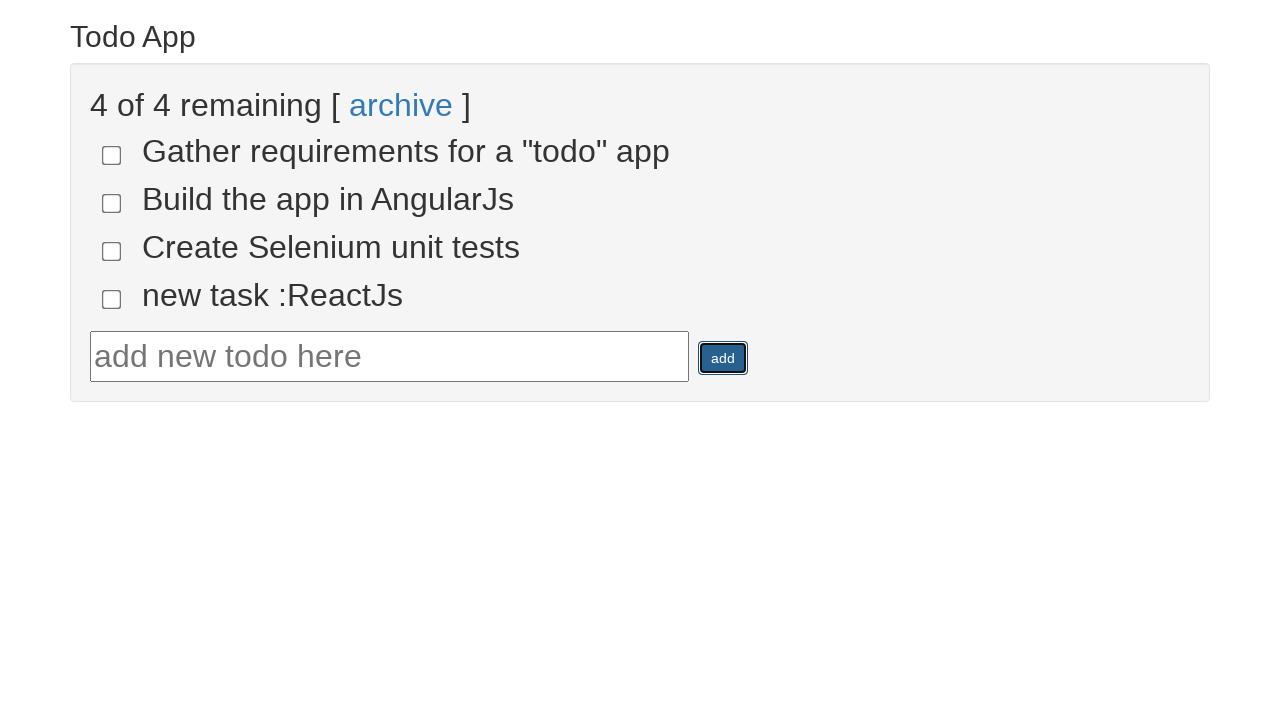

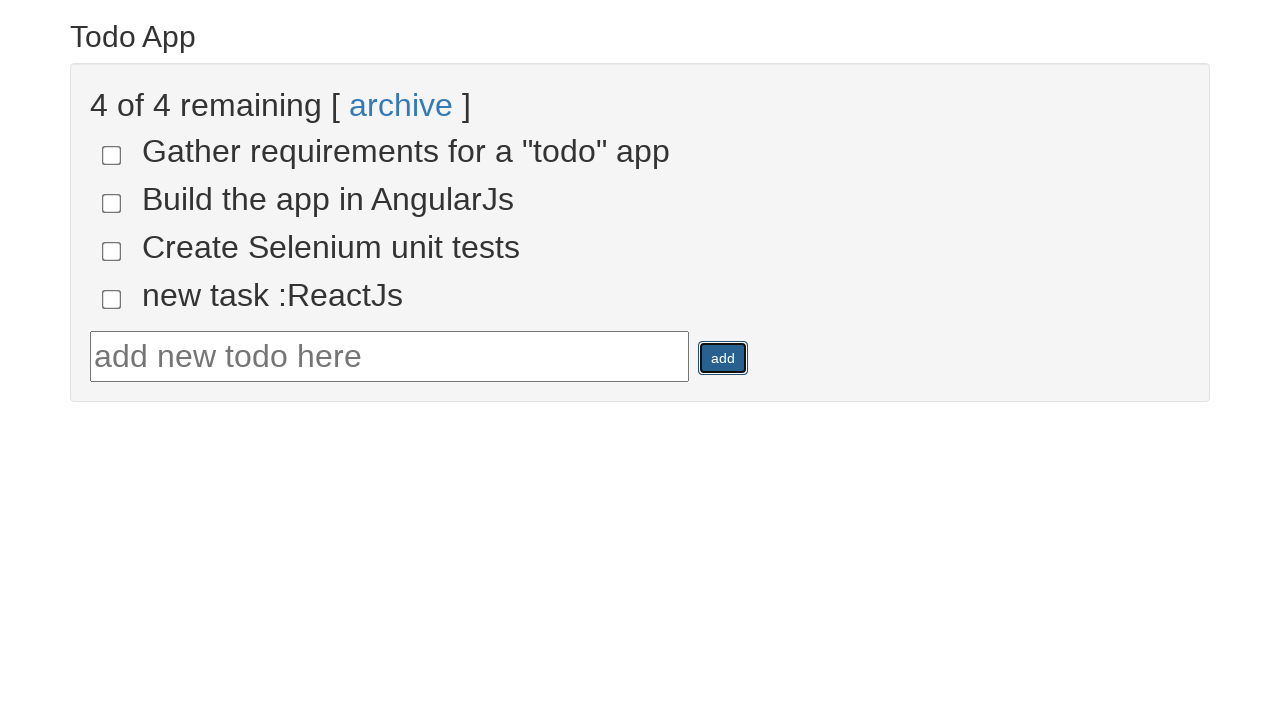